Tests file upload functionality by selecting a file and uploading it to the server, then verifying the success message

Starting URL: https://the-internet.herokuapp.com/upload

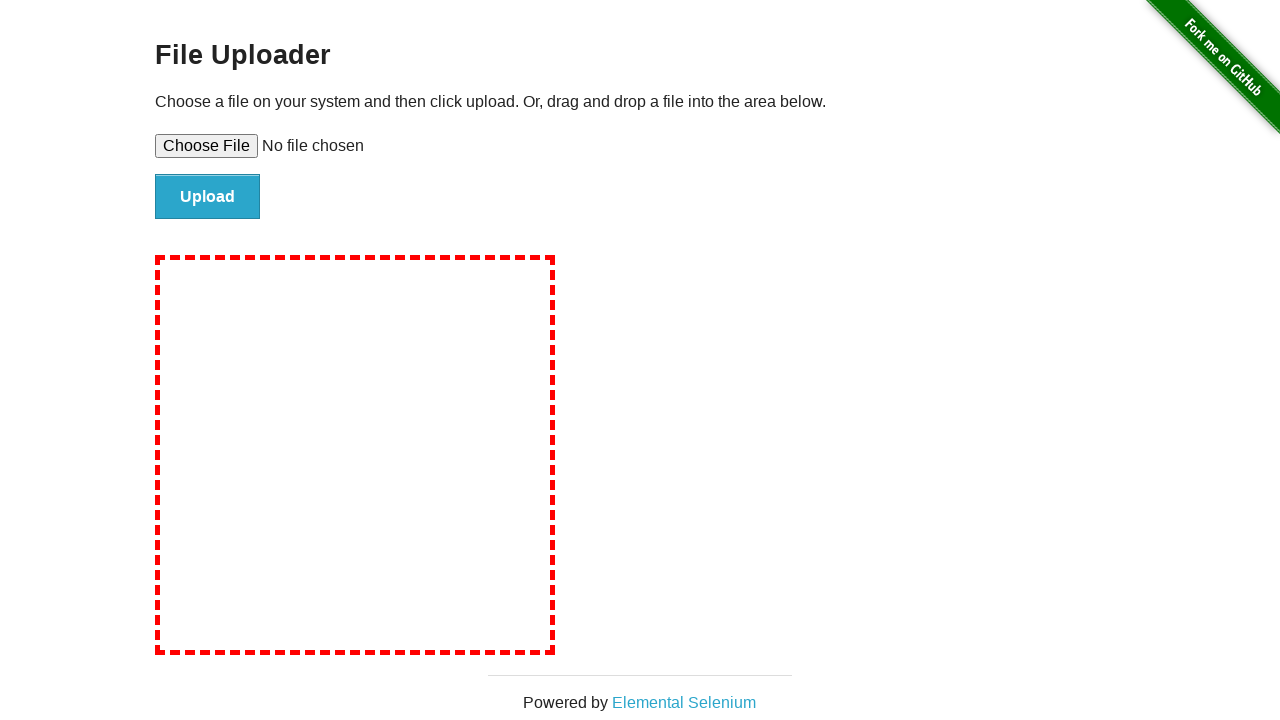

Selected temporary test file for upload
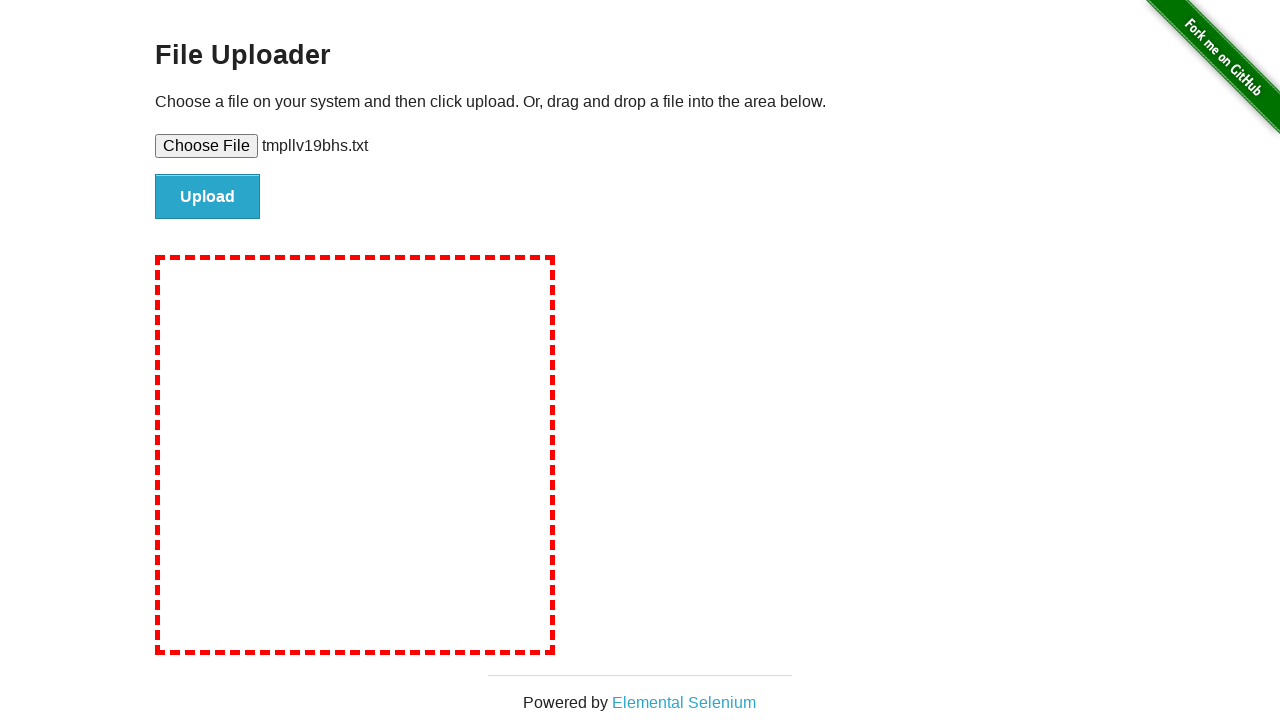

Clicked file upload submit button at (208, 197) on #file-submit
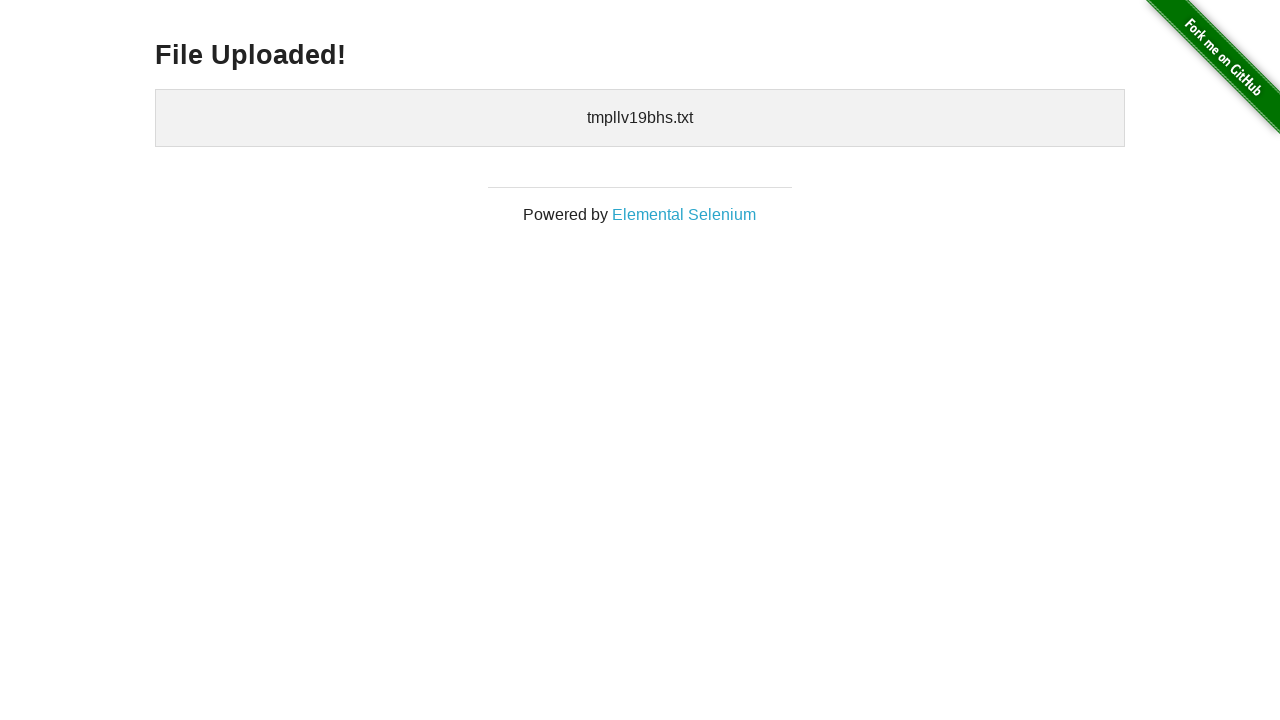

File upload success message appeared
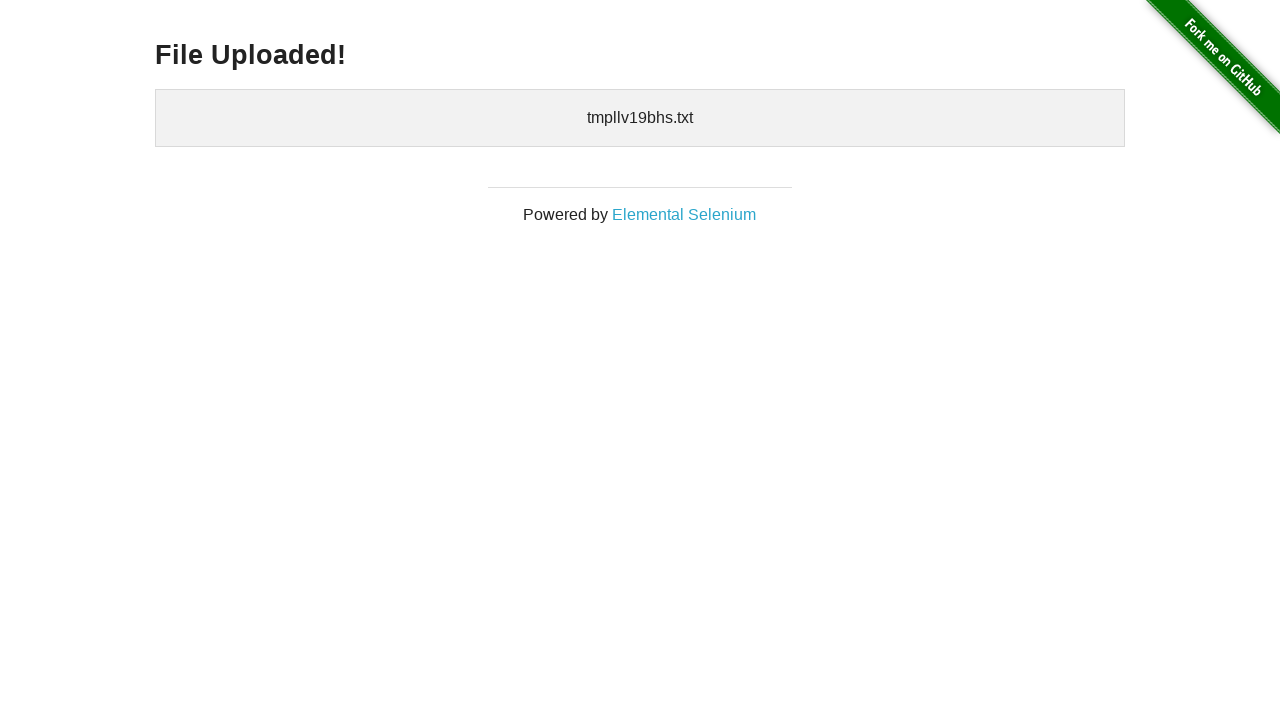

Cleaned up temporary test file
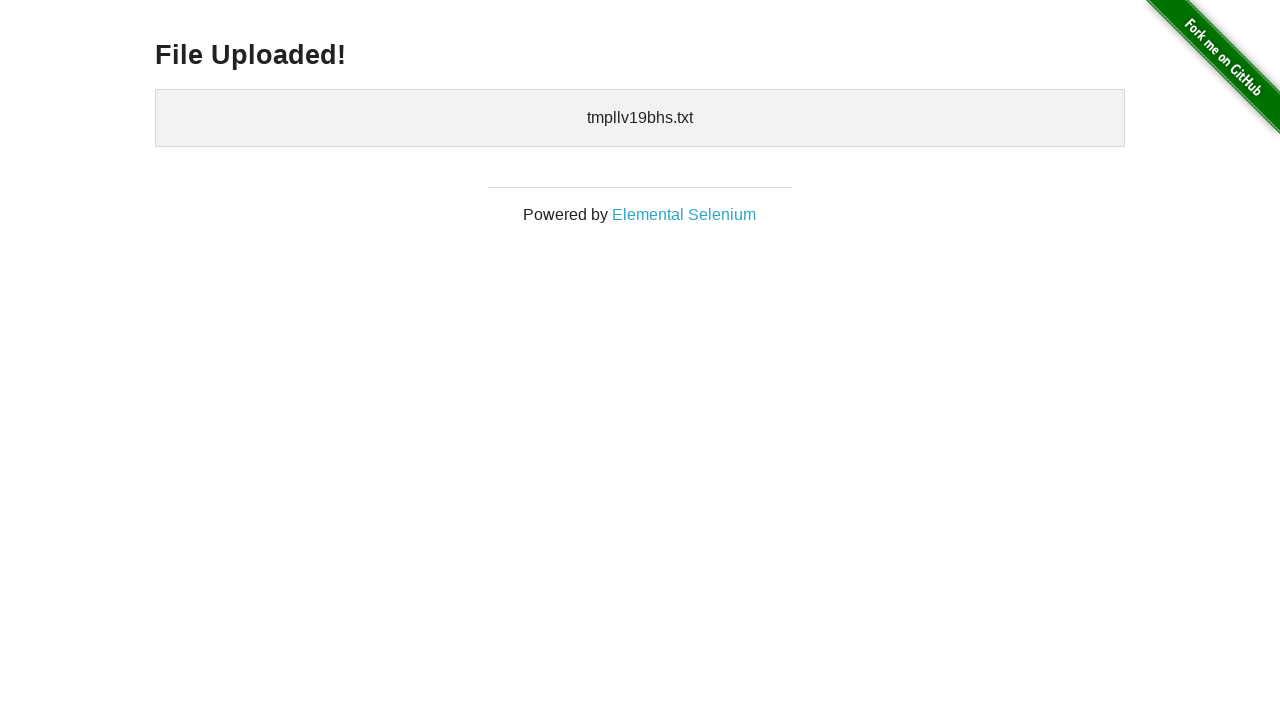

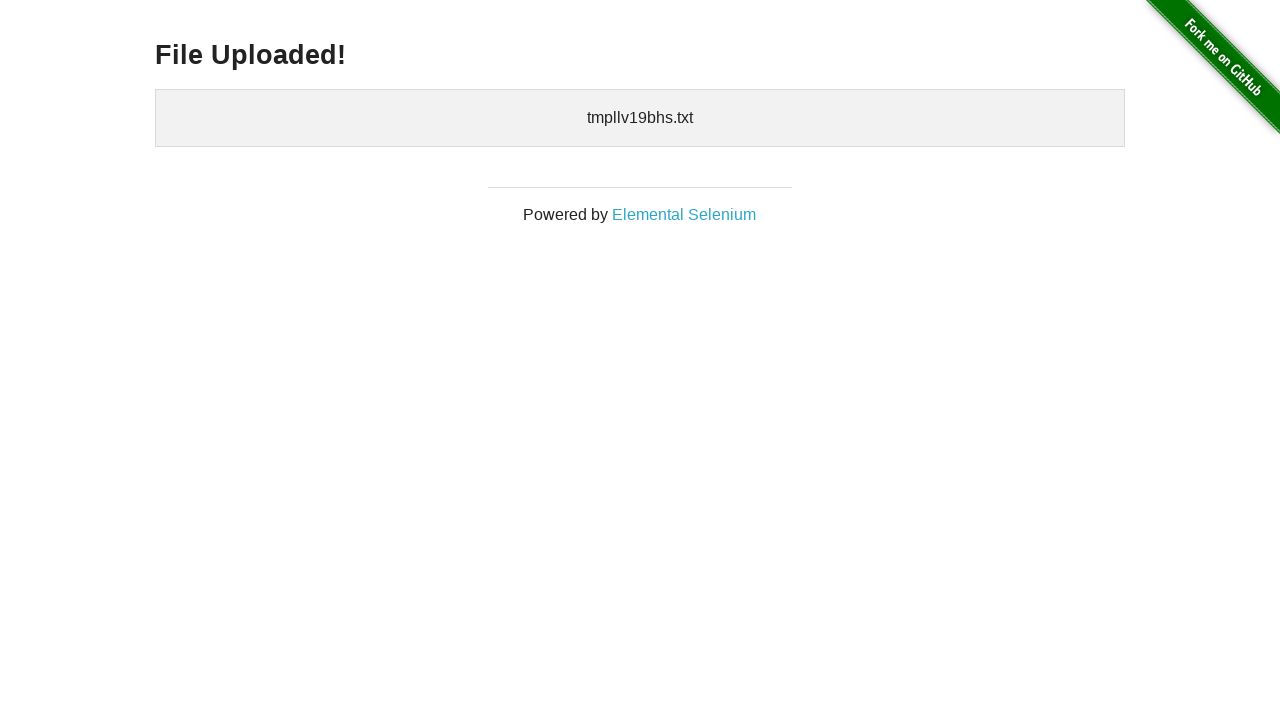